Searches for a city that doesn't exist and verifies the "No City found" message appears

Starting URL: https://qtripdynamic-qa-frontend.vercel.app/

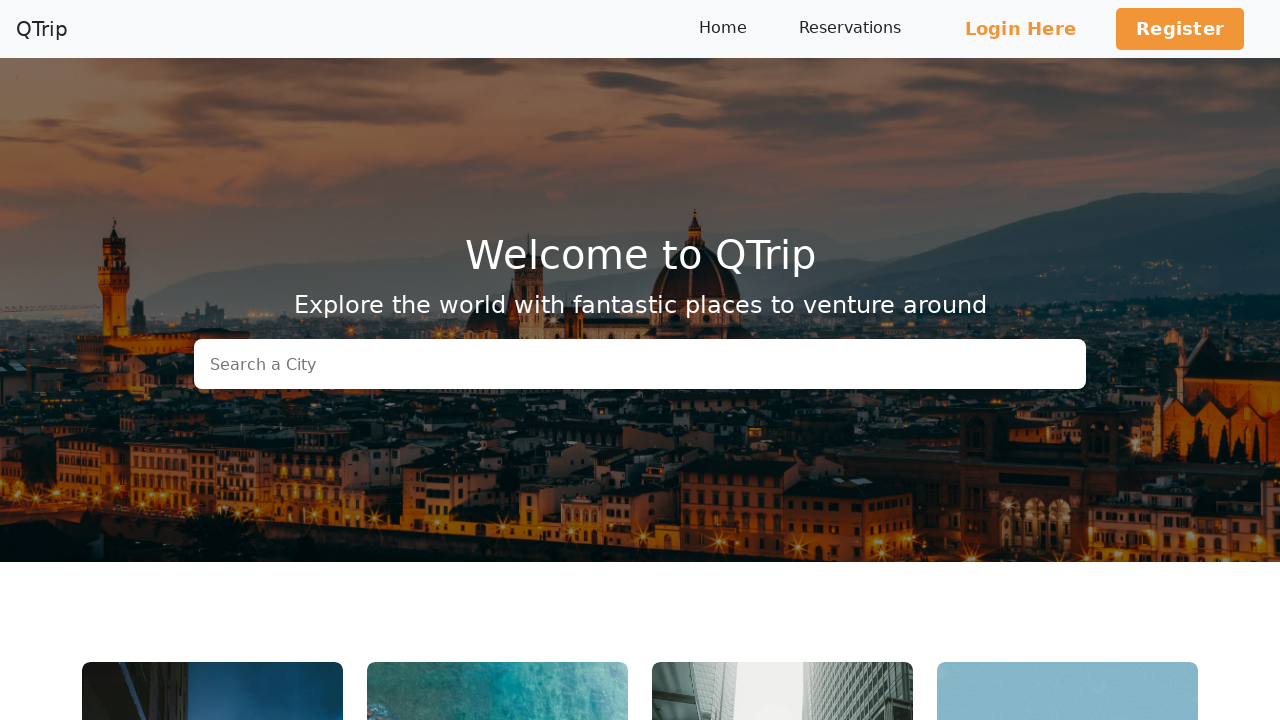

Filled search field with non-existent city 'NonExistentCity123' on //input[@class='hero-input']
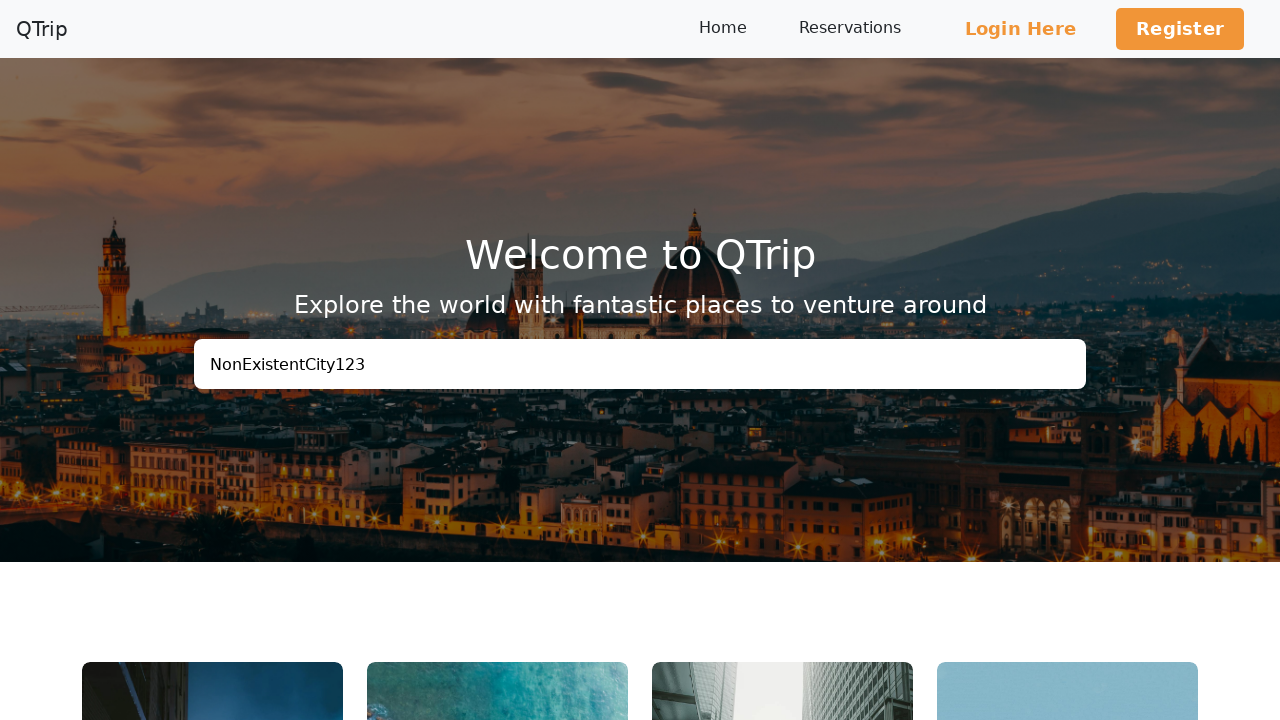

Verified 'No City found' message appeared
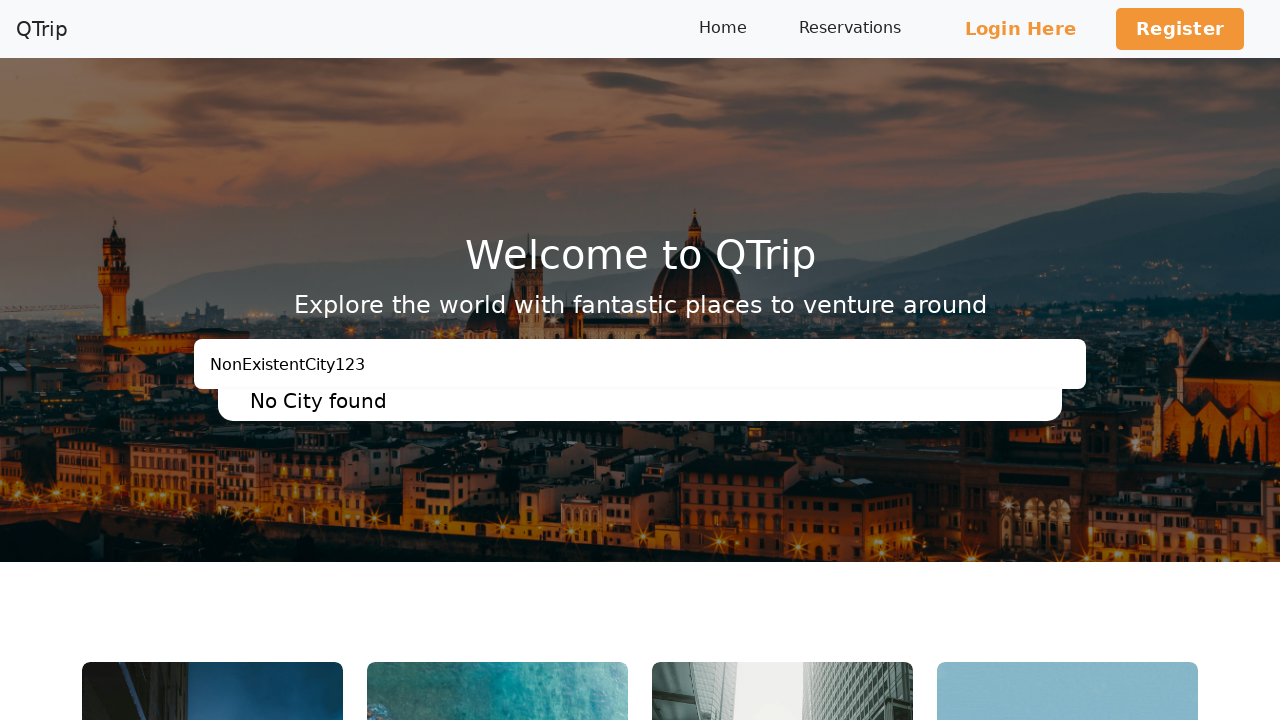

Cleared the search field on //input[@class='hero-input']
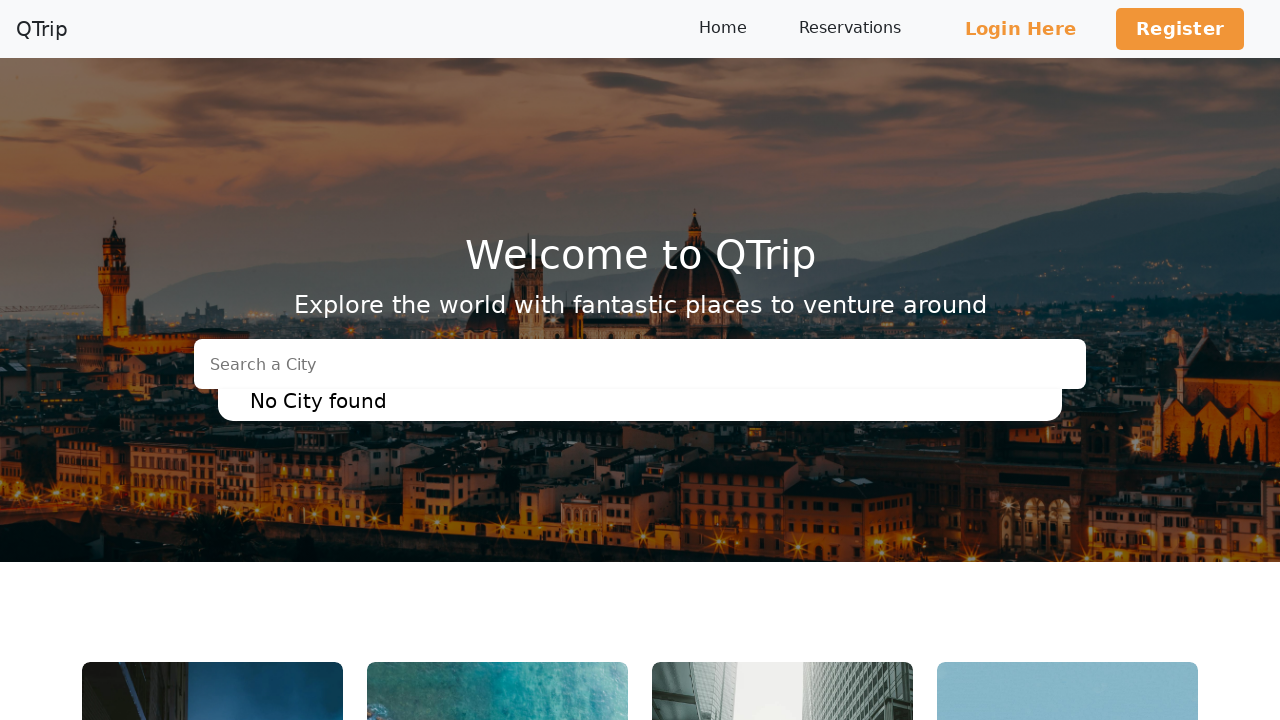

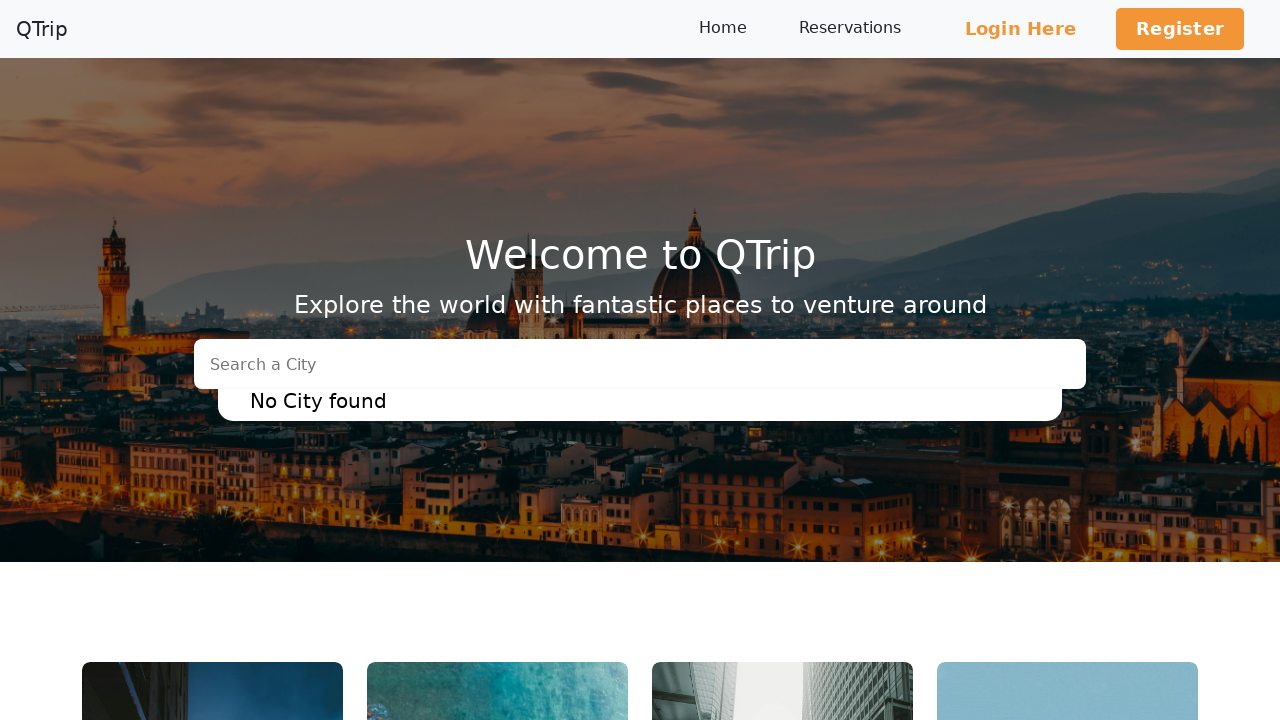